Navigates to Python PEPs page and attempts to switch to a frame

Starting URL: https://www.python.org/dev/peps/

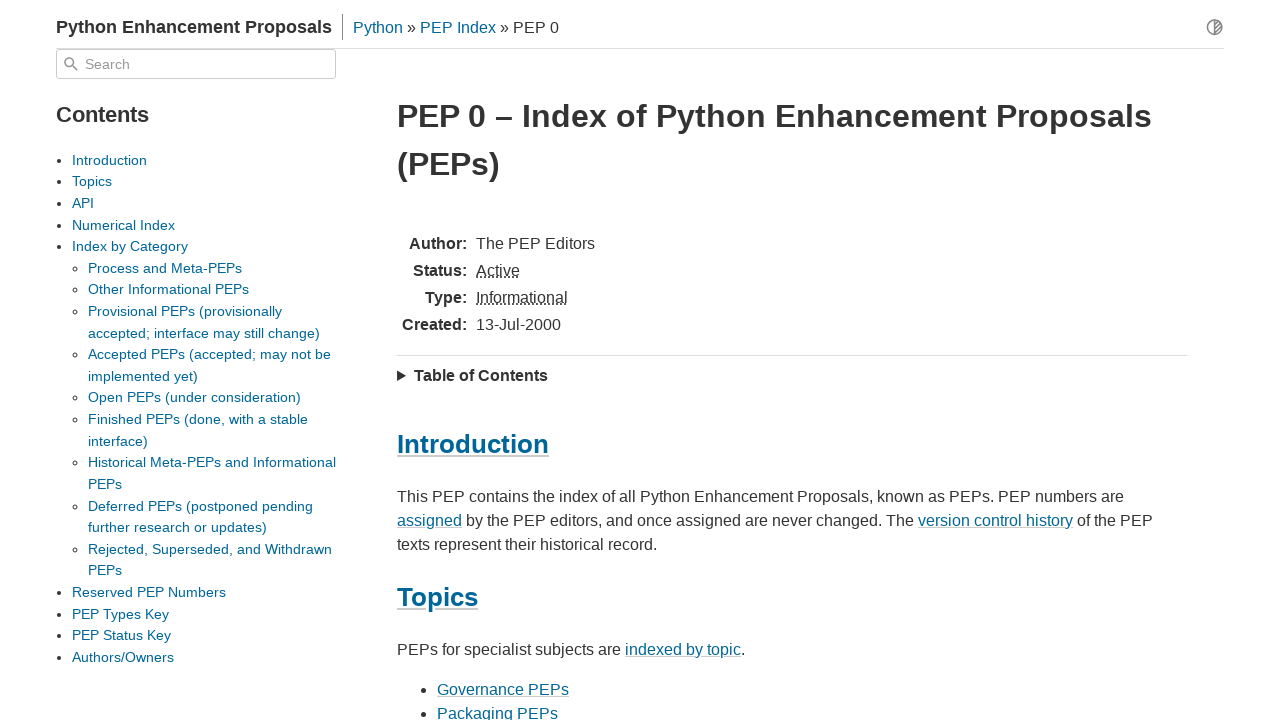

Navigated to Python PEPs page
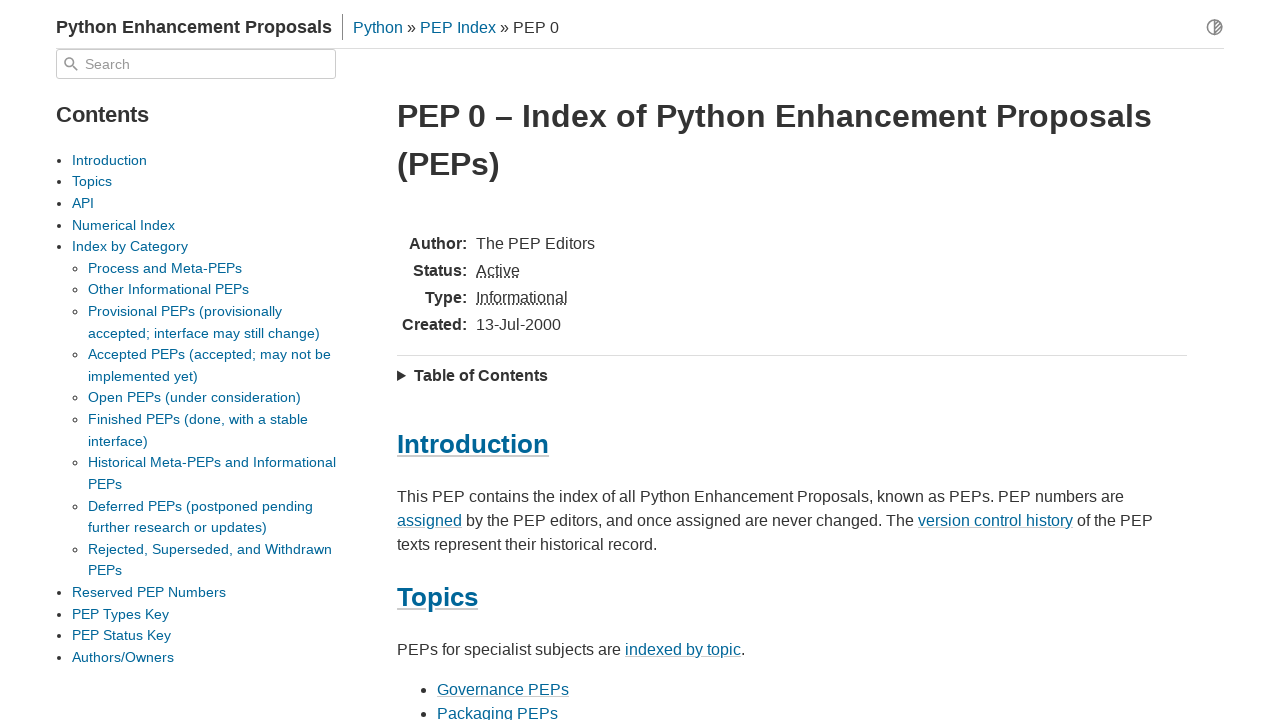

Retrieved list of frames from page
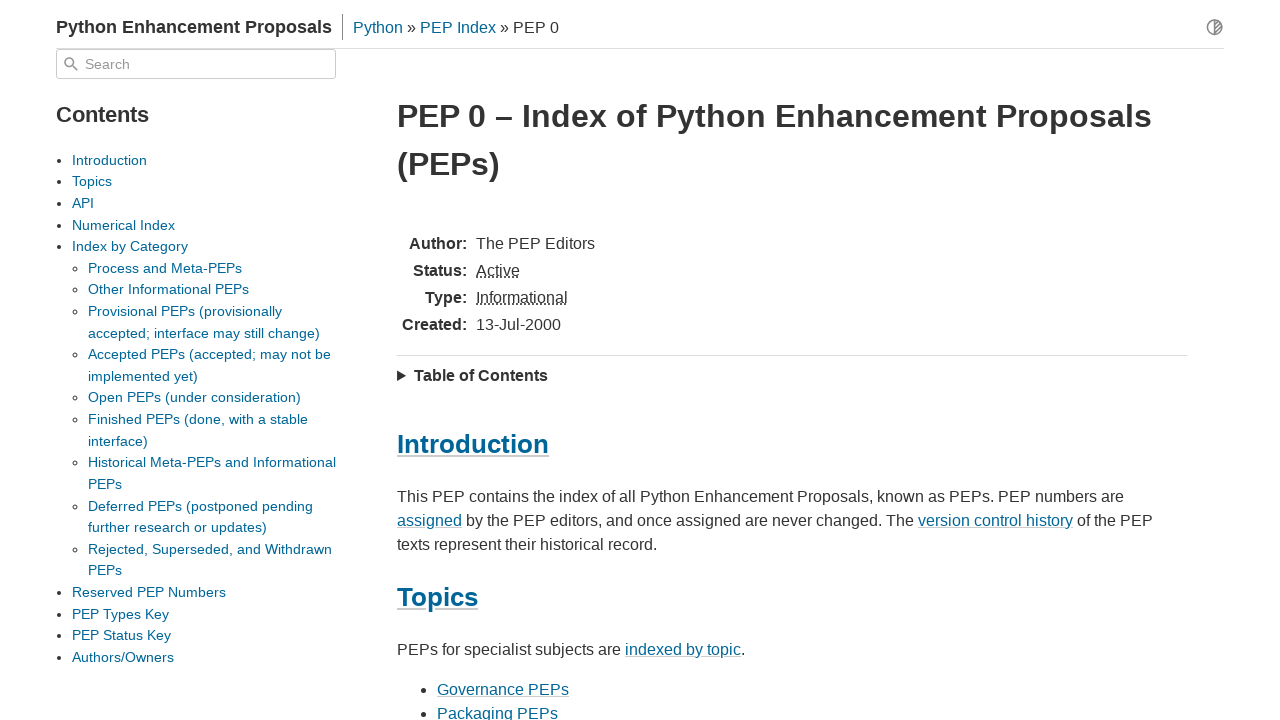

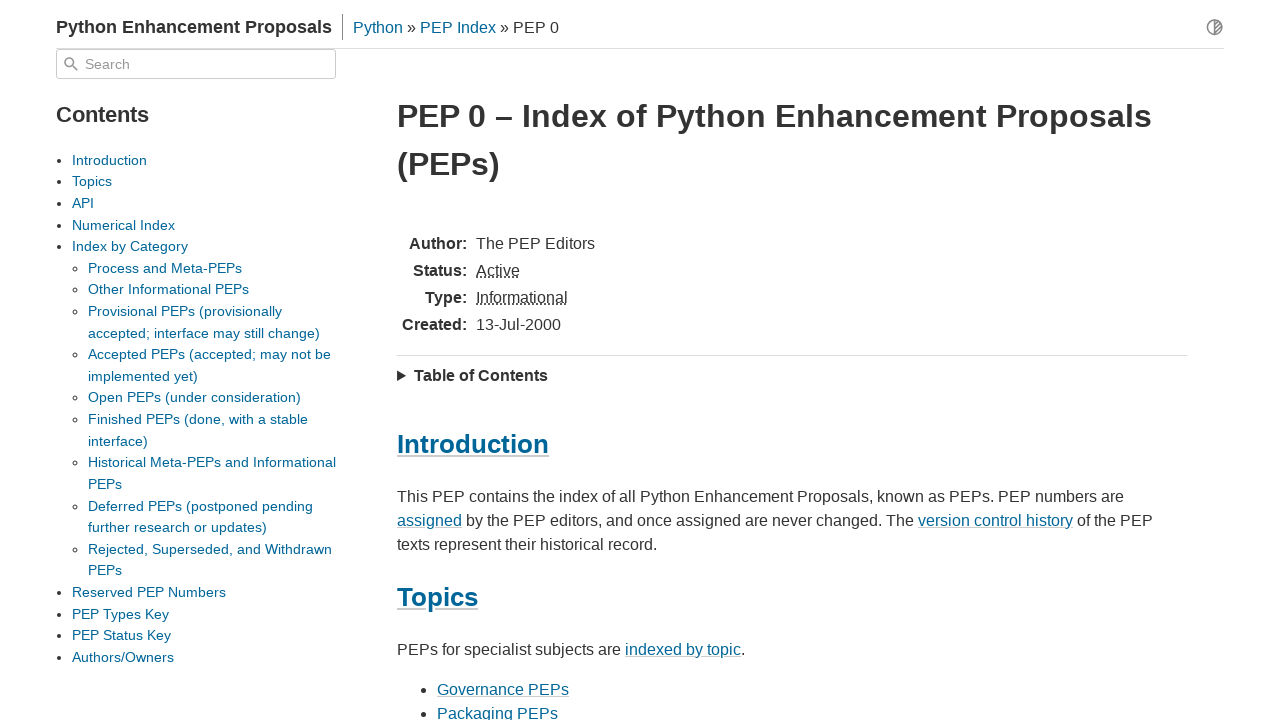